Tests table sorting functionality by clicking on the first column header and verifying the table data is sorted alphabetically

Starting URL: https://rahulshettyacademy.com/seleniumPractise/#/offers

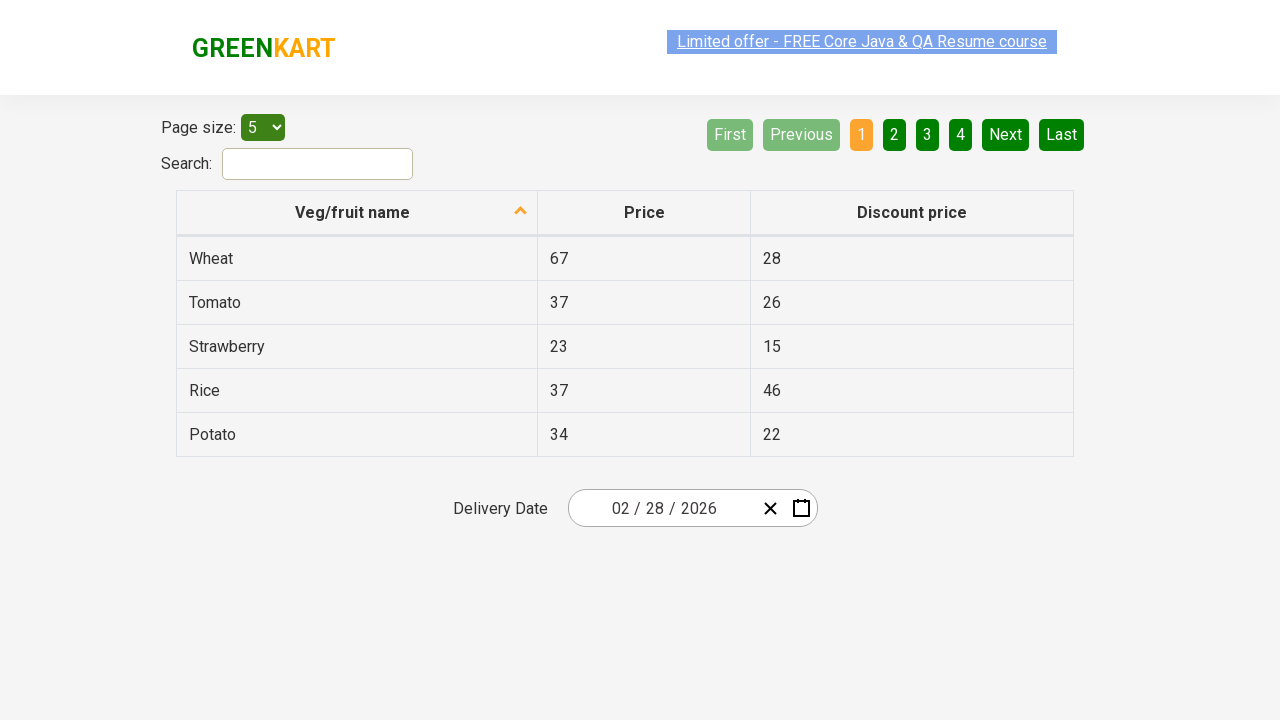

Clicked first column header to sort table at (357, 213) on tr th:first-child
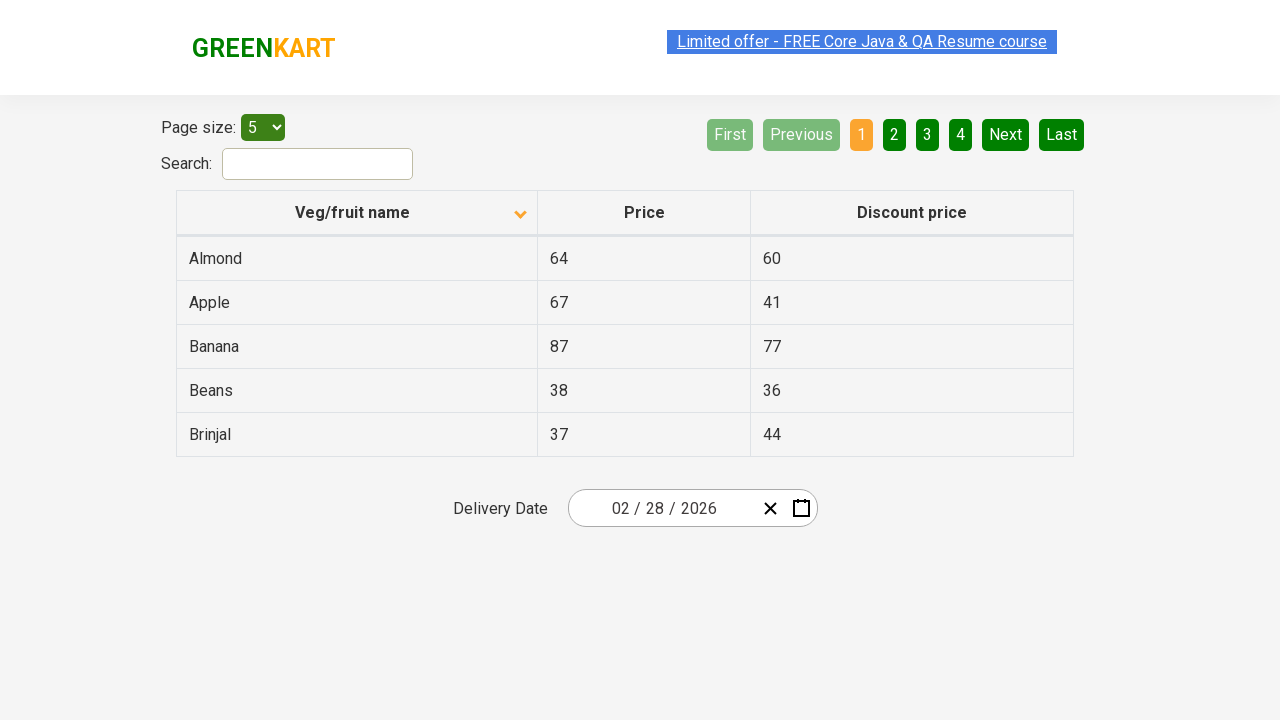

Table rows loaded and visible
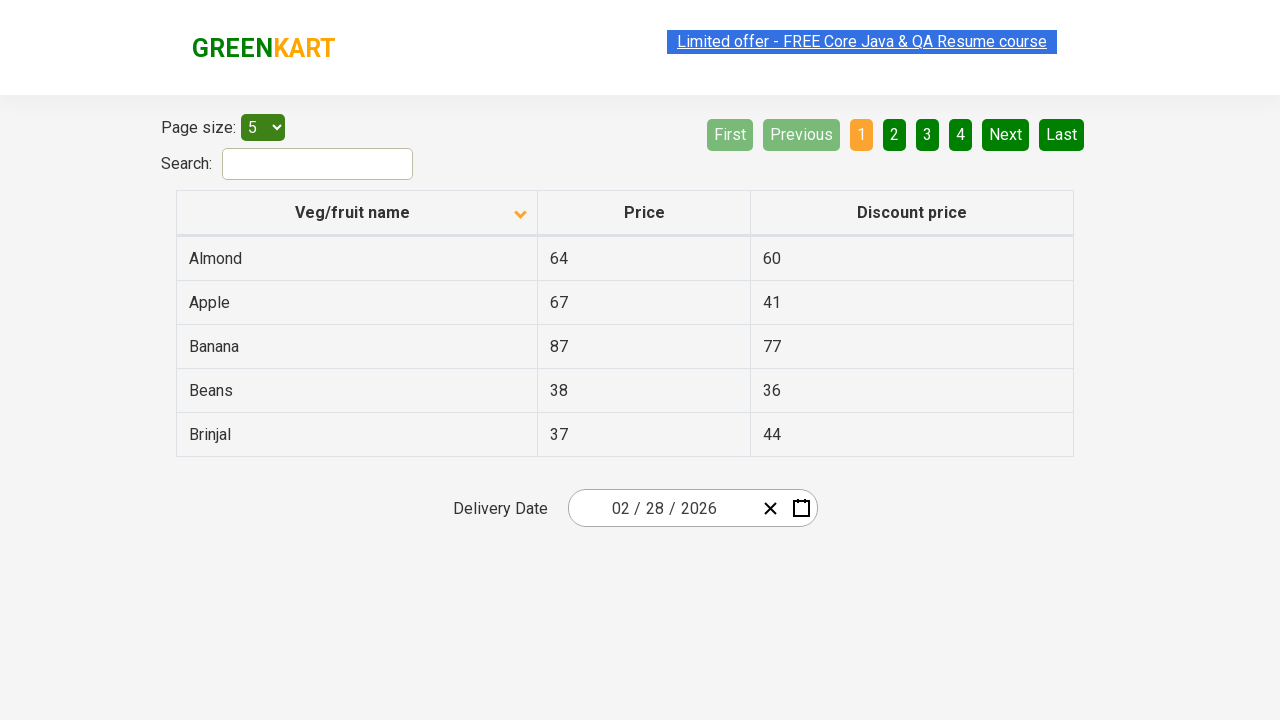

Located veggie names in first column
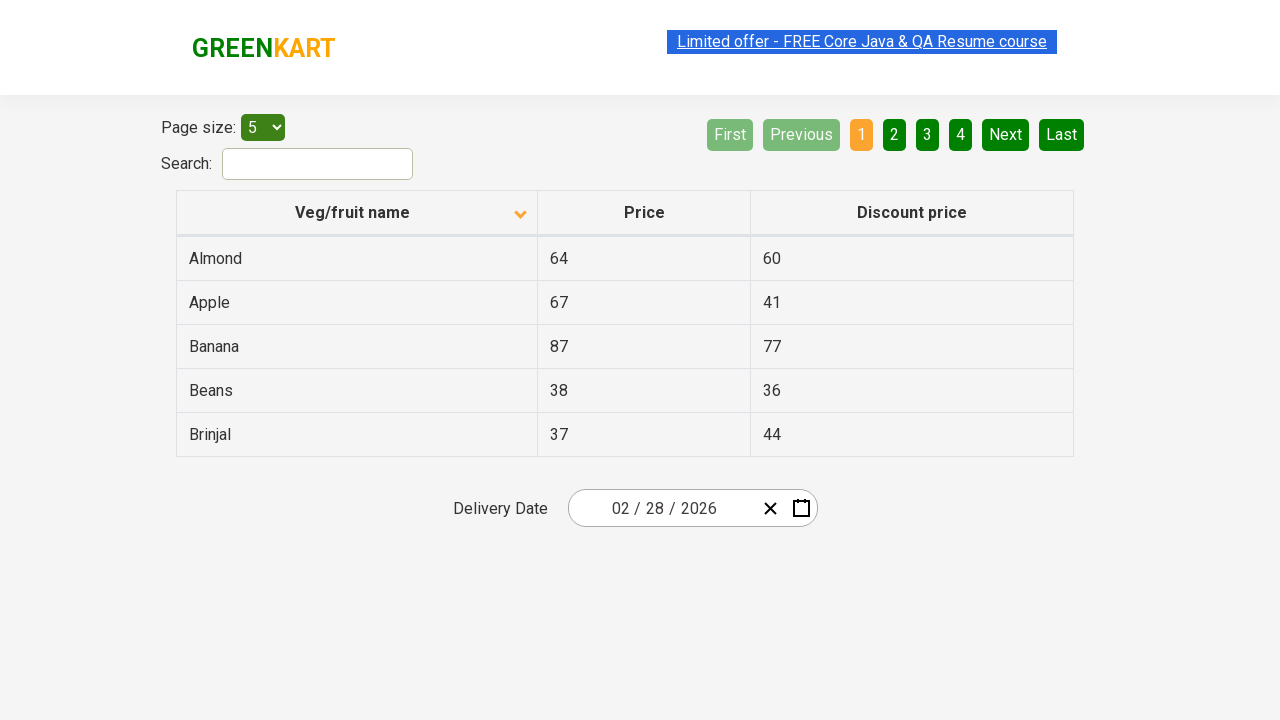

First veggie entry loaded and ready
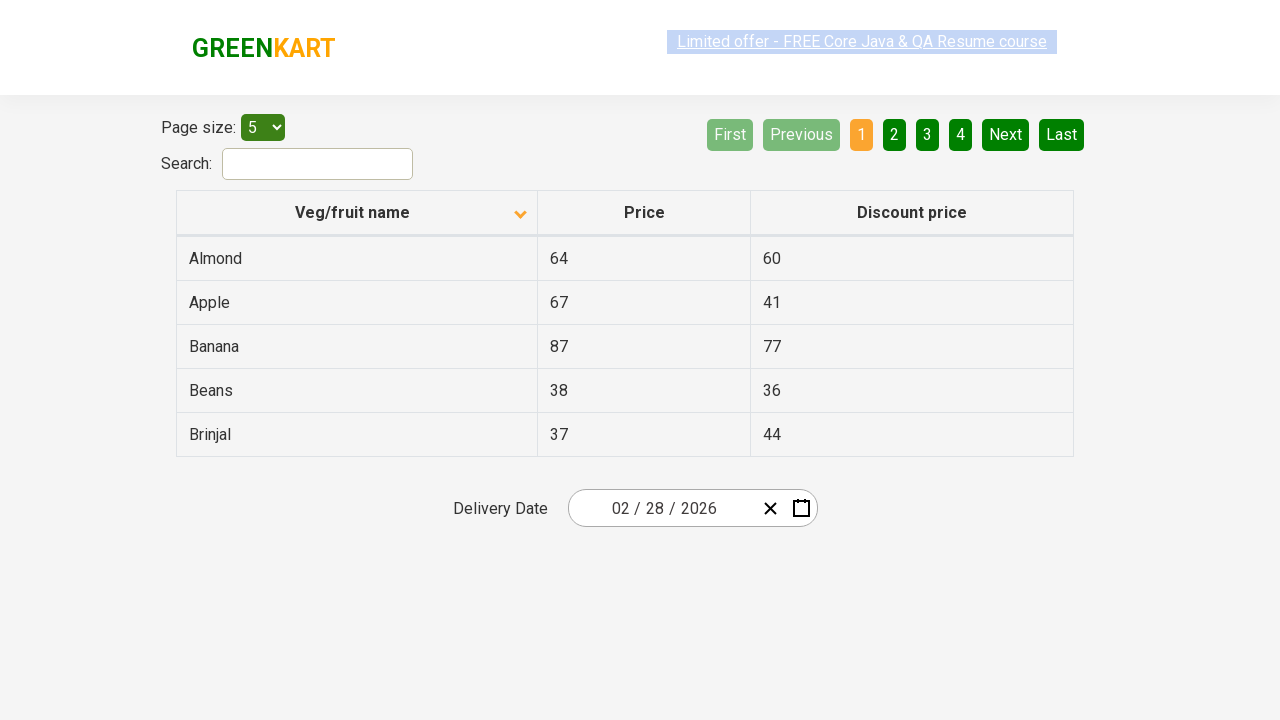

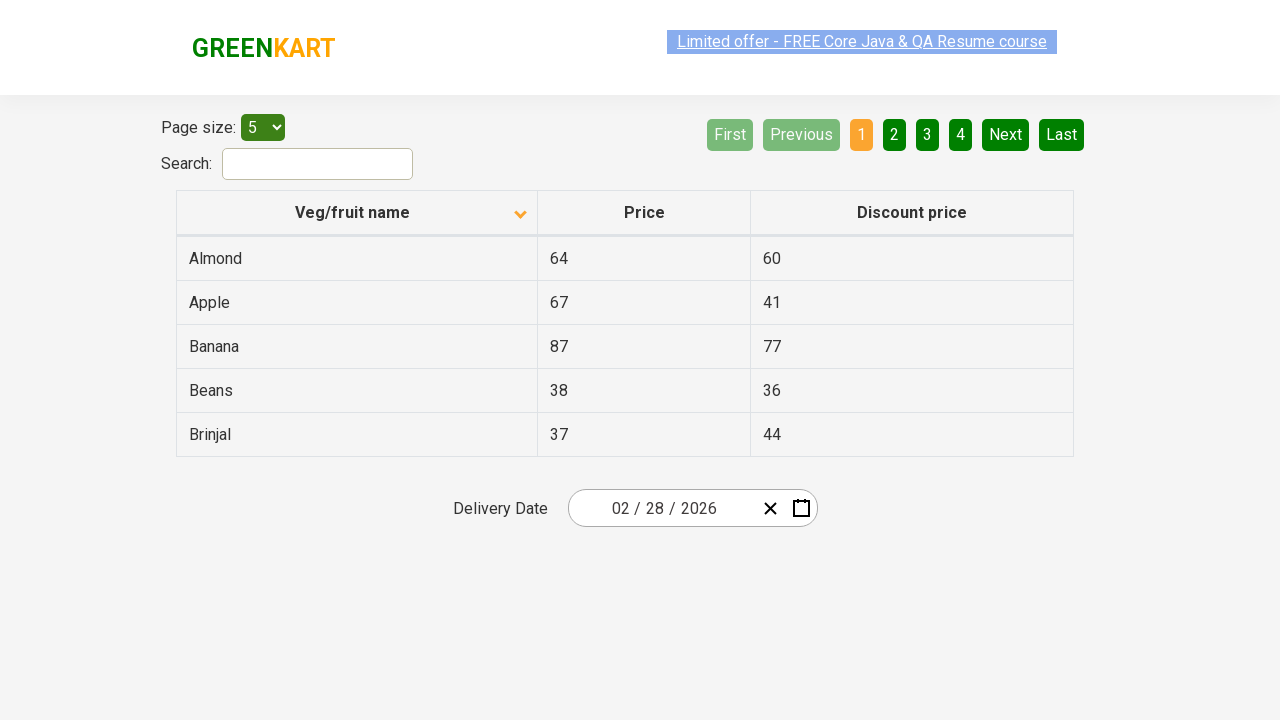